Tests marking all todo items as completed using the toggle all checkbox

Starting URL: https://demo.playwright.dev/todomvc

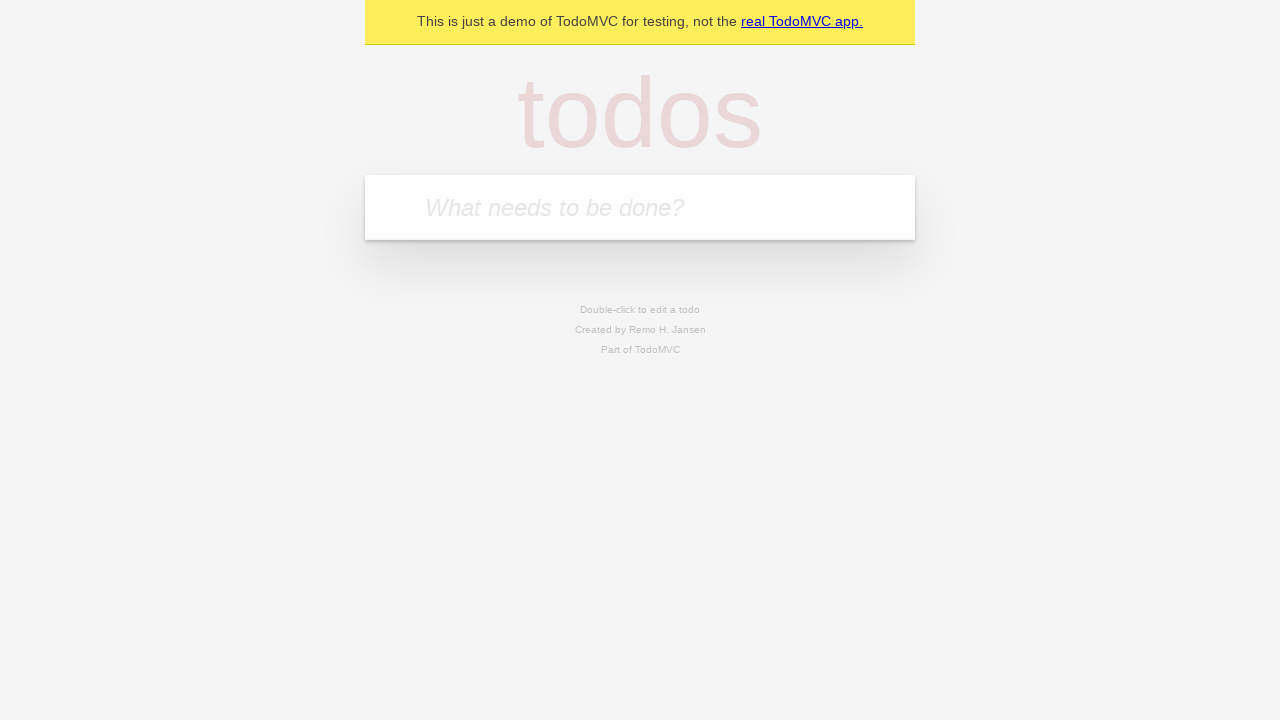

Filled todo input with 'buy some cheese' on internal:attr=[placeholder="What needs to be done?"i]
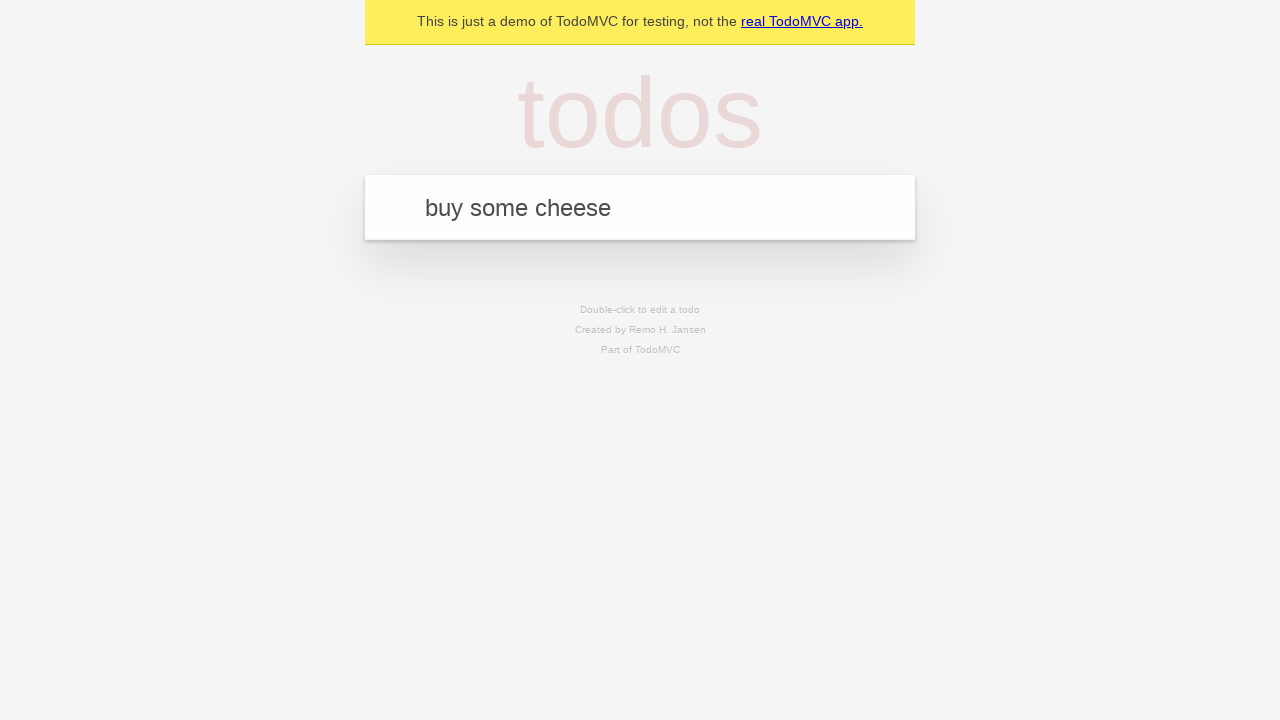

Pressed Enter to create first todo on internal:attr=[placeholder="What needs to be done?"i]
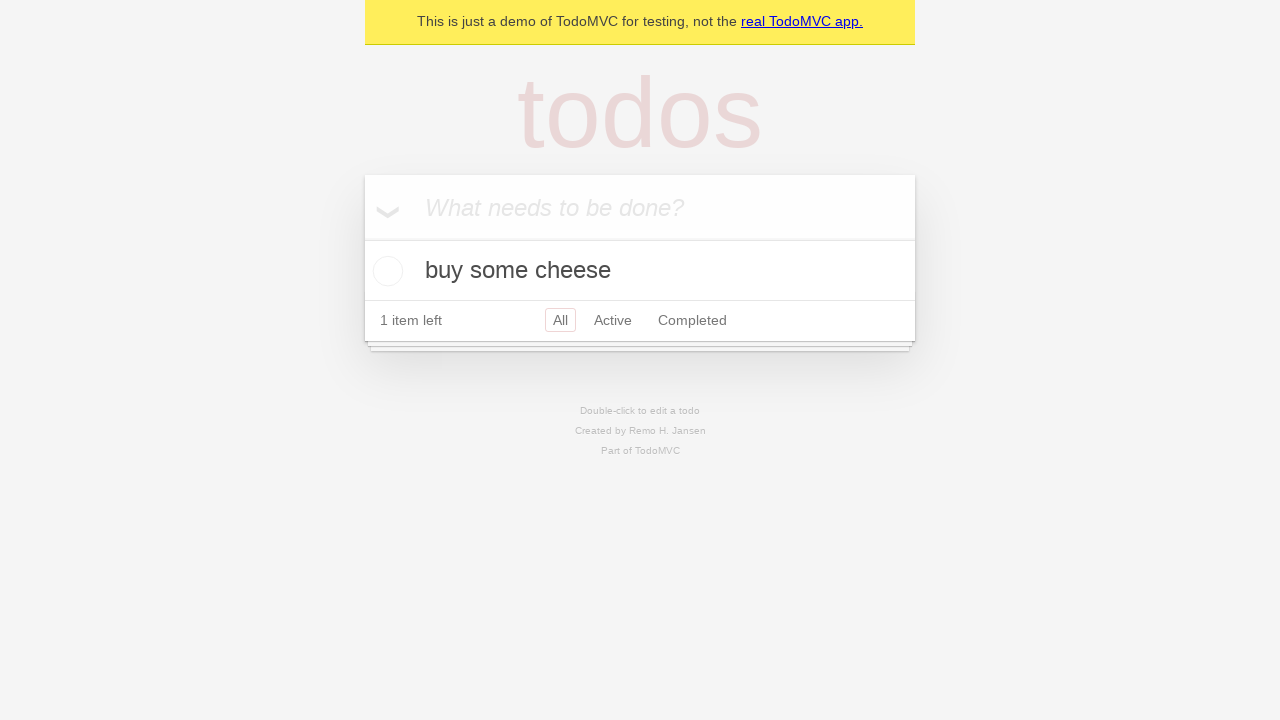

Filled todo input with 'feed the cat' on internal:attr=[placeholder="What needs to be done?"i]
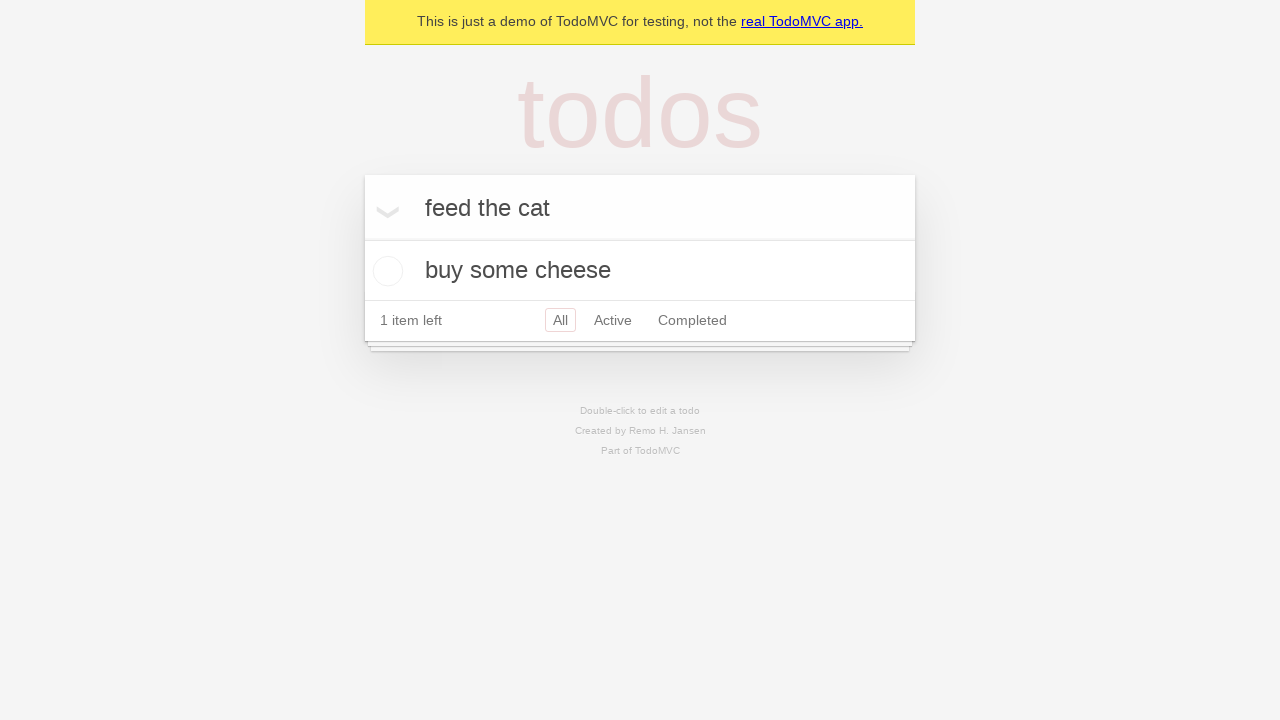

Pressed Enter to create second todo on internal:attr=[placeholder="What needs to be done?"i]
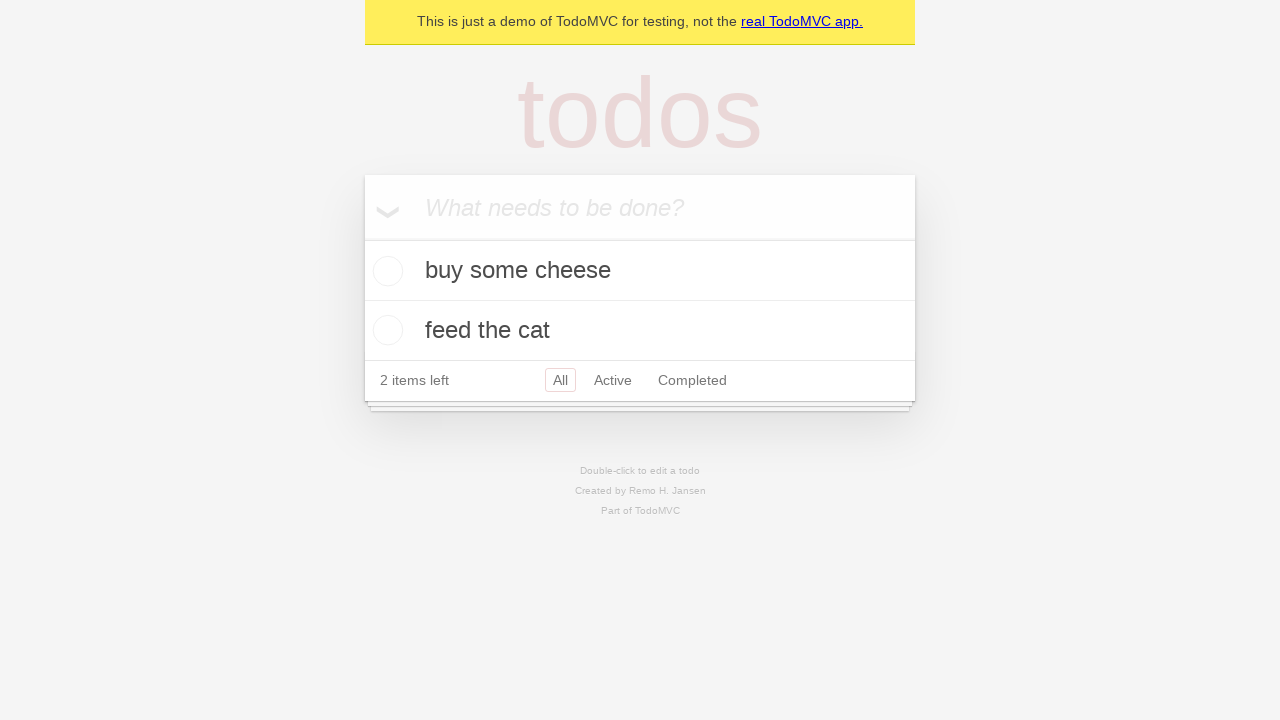

Filled todo input with 'book a doctors appointment' on internal:attr=[placeholder="What needs to be done?"i]
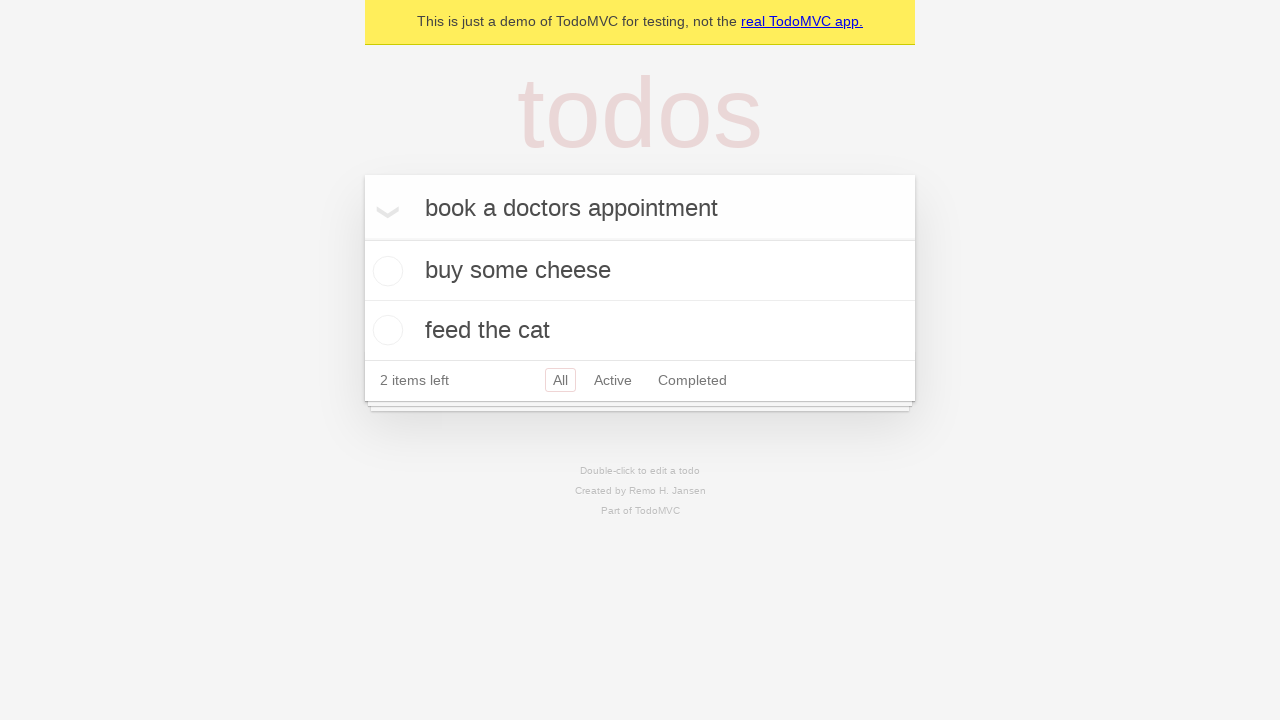

Pressed Enter to create third todo on internal:attr=[placeholder="What needs to be done?"i]
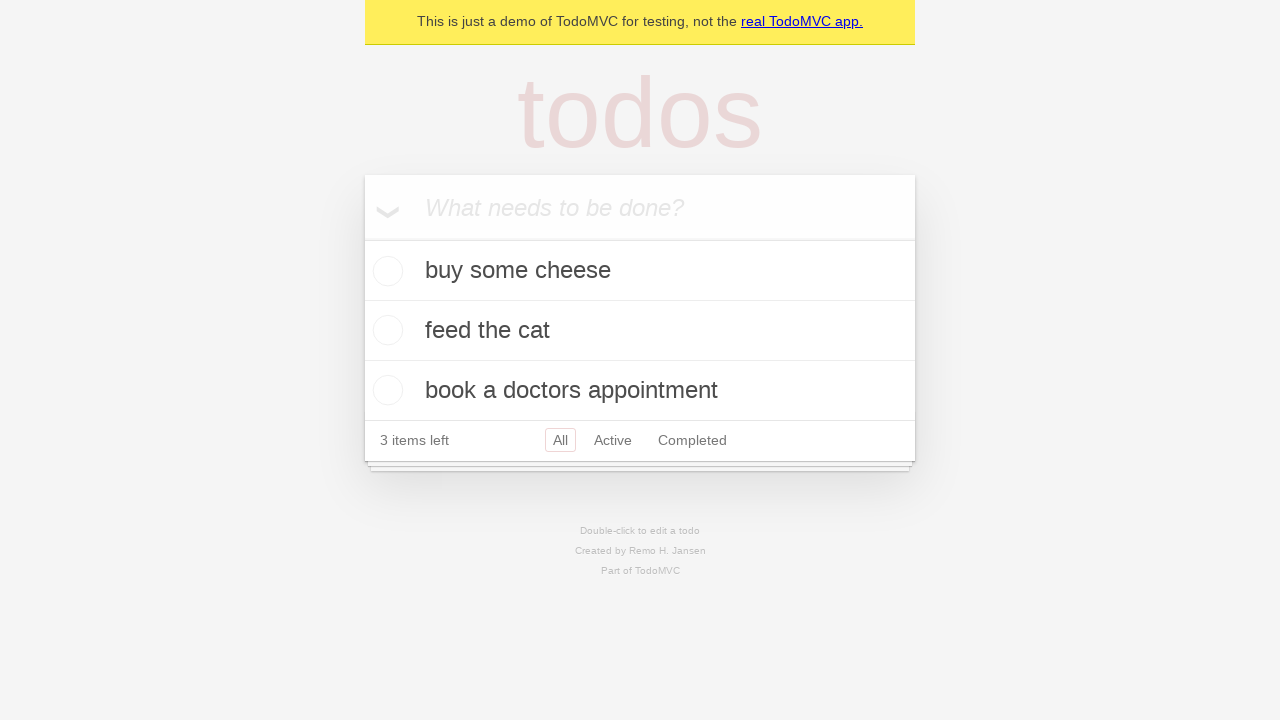

Waited for all 3 todo items to be created
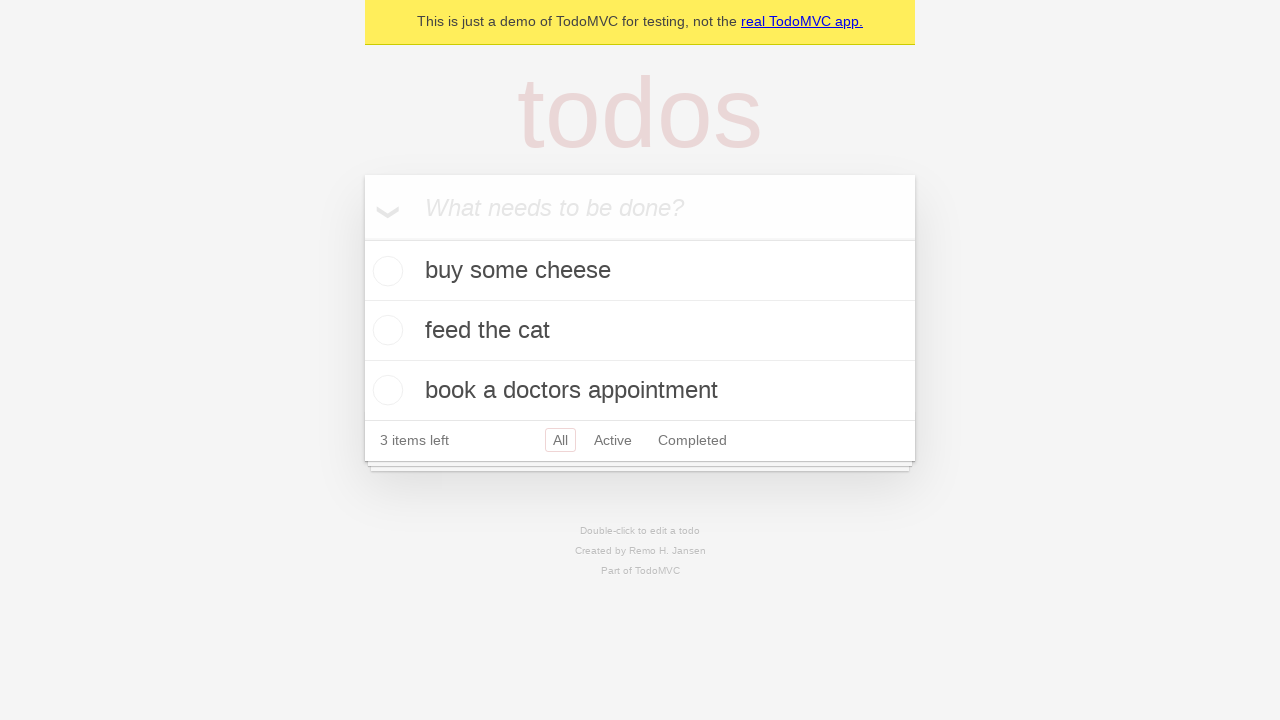

Clicked 'Mark all as complete' checkbox at (362, 238) on internal:label="Mark all as complete"i
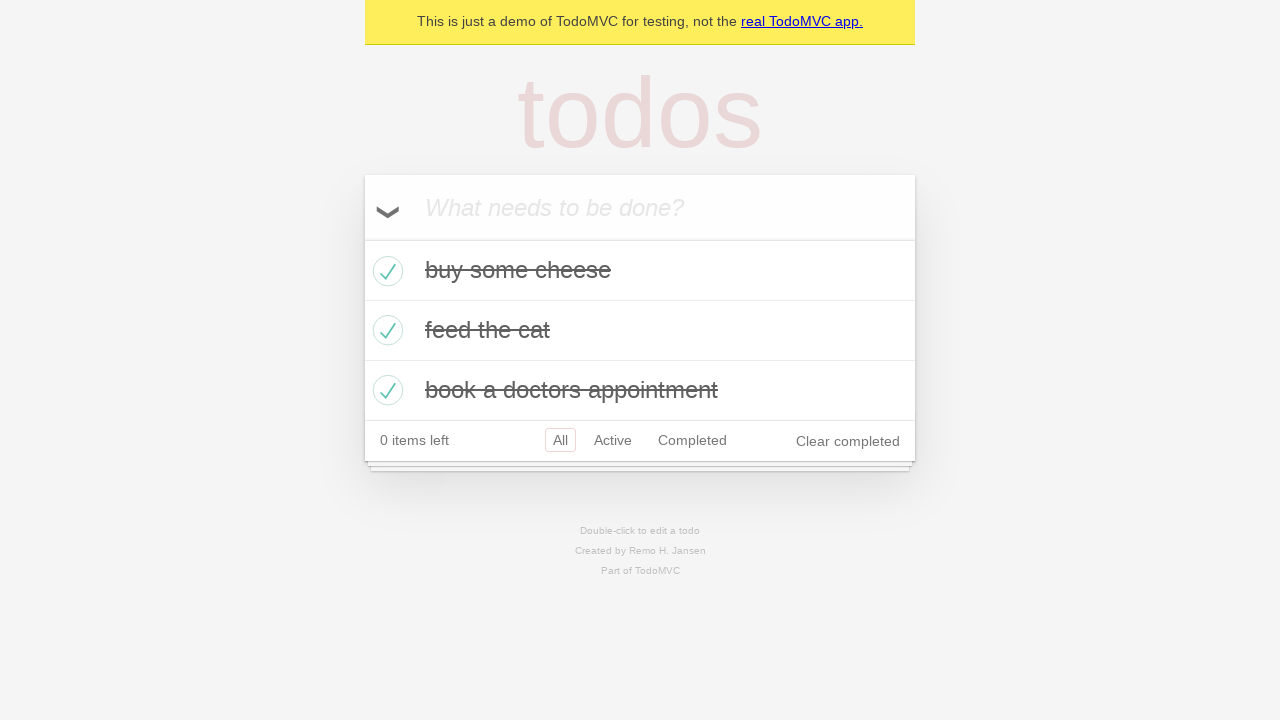

Waited for todo items to show completed state
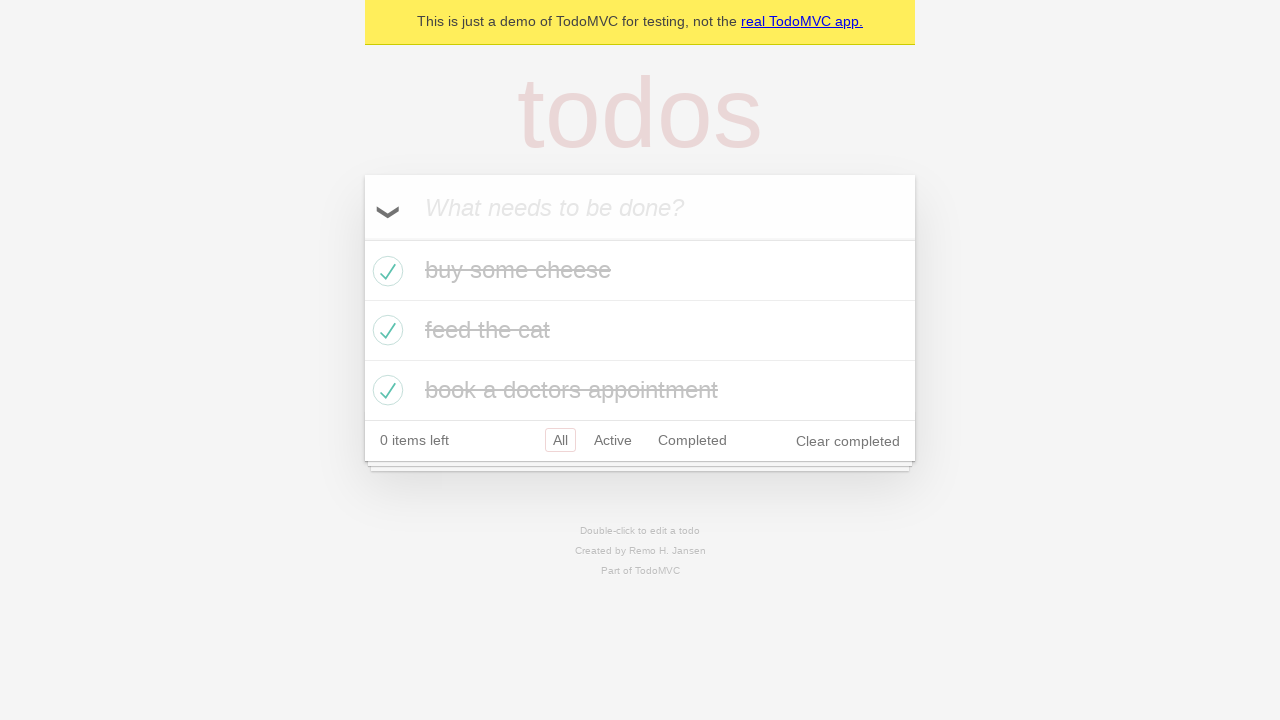

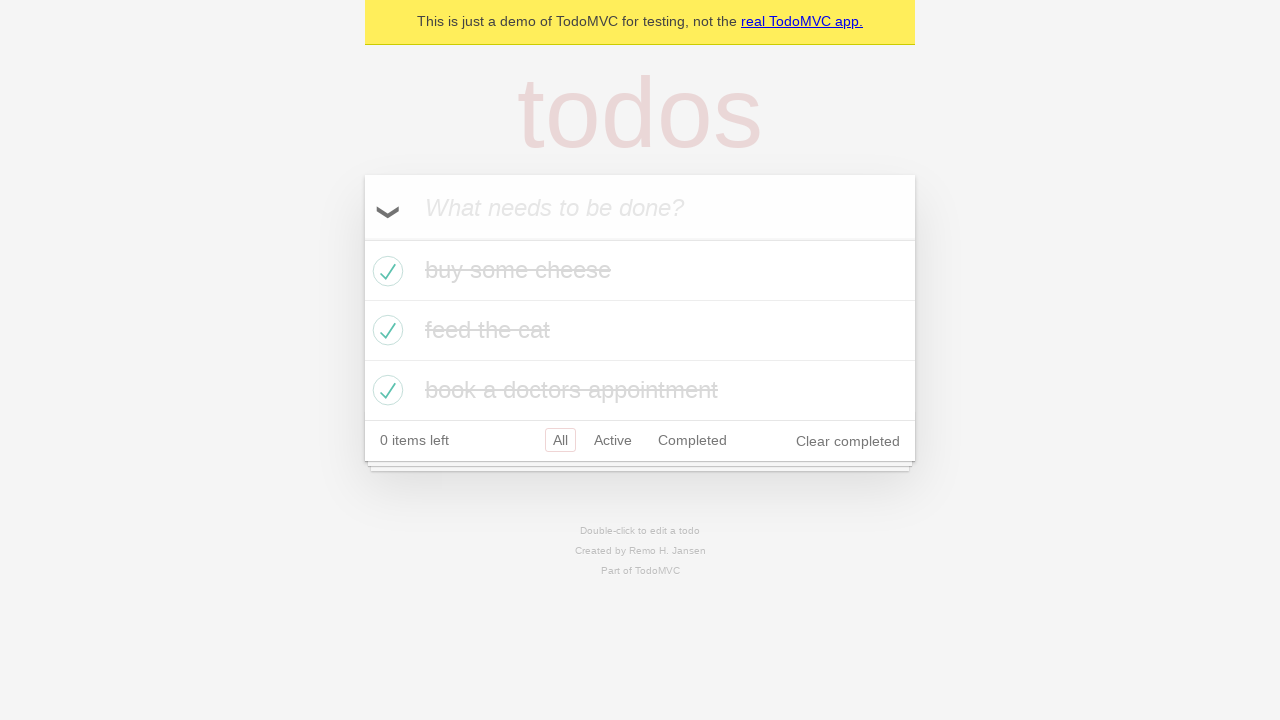